Tests various JavaScript-based browser interactions including filling a text input, clicking a checkbox, and scrolling the page on a test automation practice site.

Starting URL: https://testautomationpractice.blogspot.com/

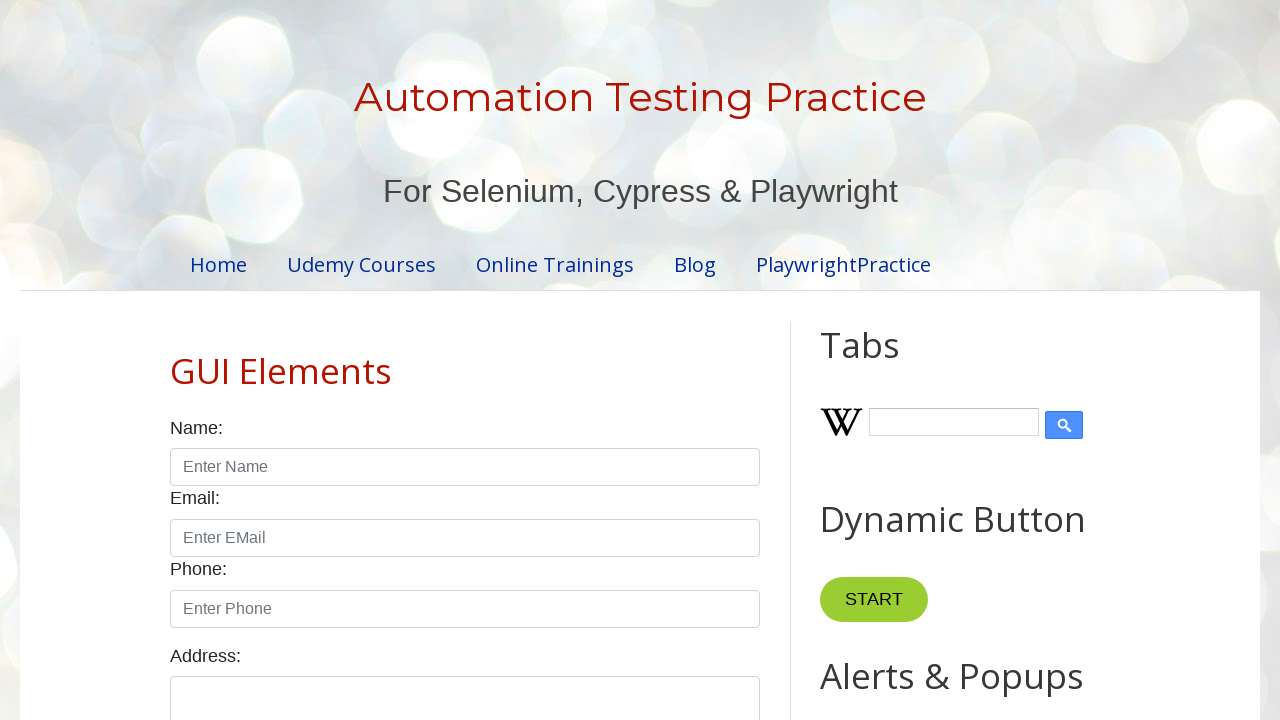

Filled name input field with 'This is Shan' on #name
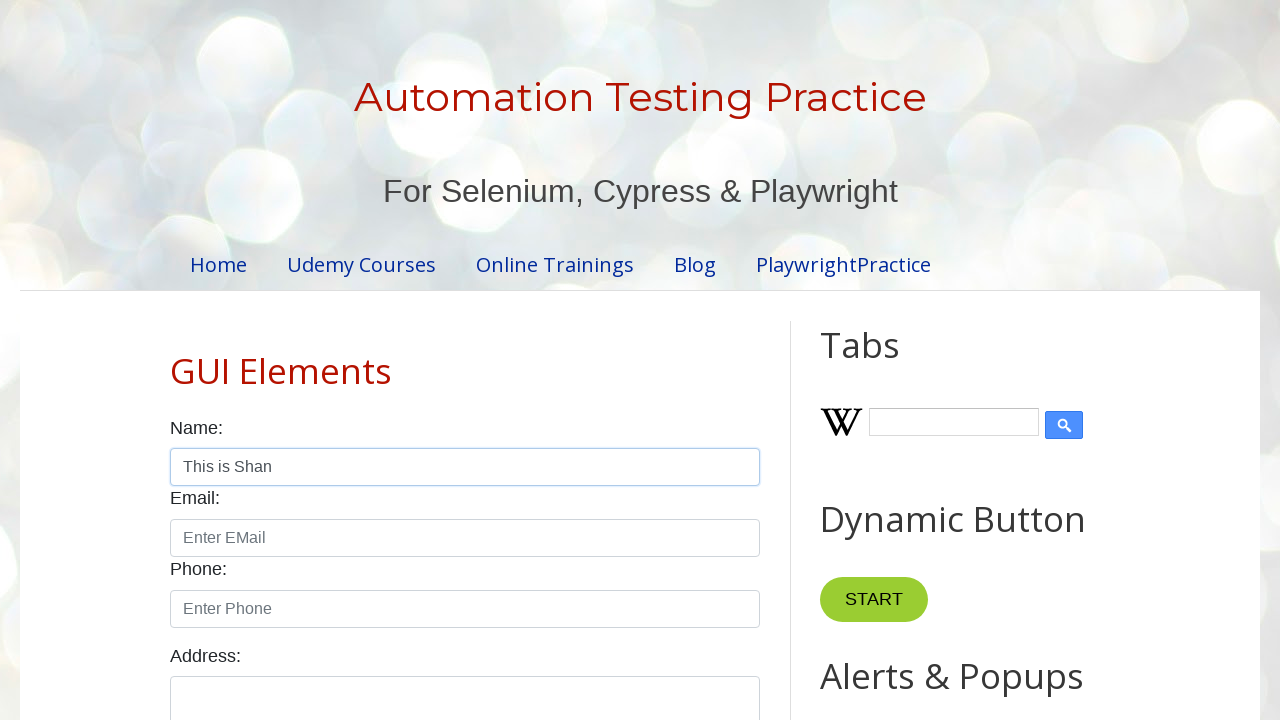

Applied red border to name input using JavaScript
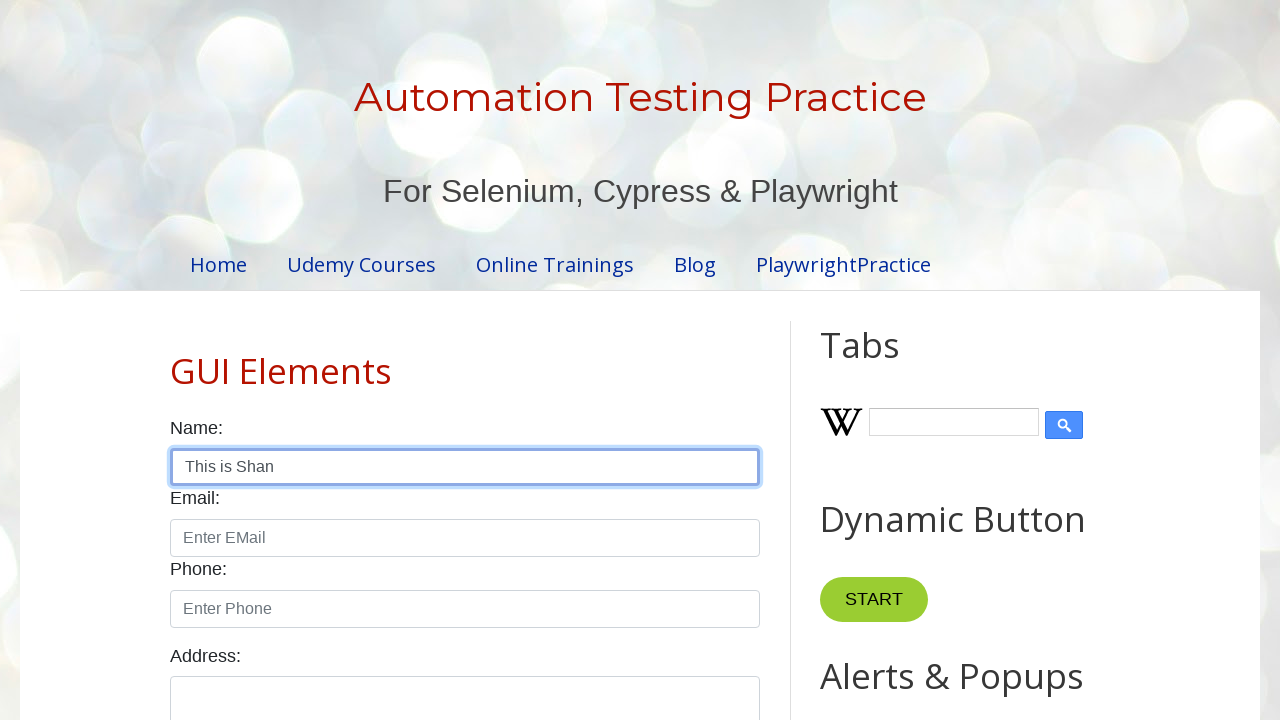

Applied yellow background to name input using JavaScript
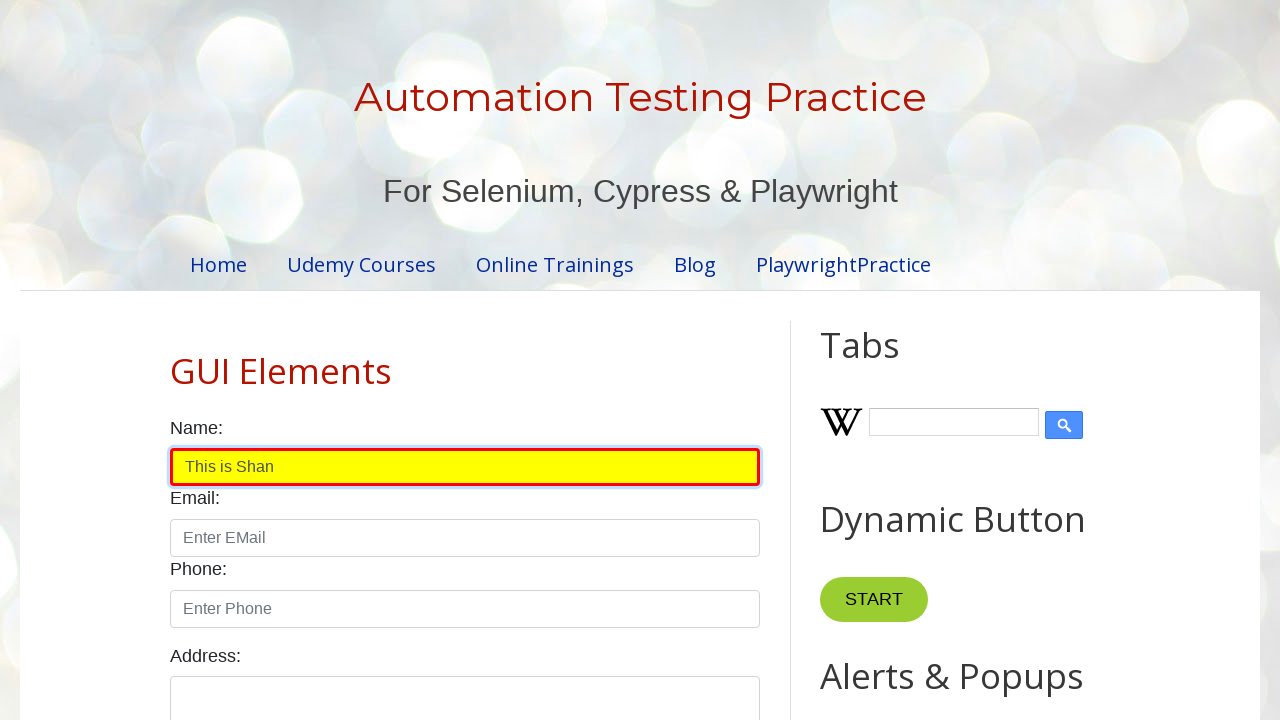

Clicked the male checkbox at (176, 360) on #male
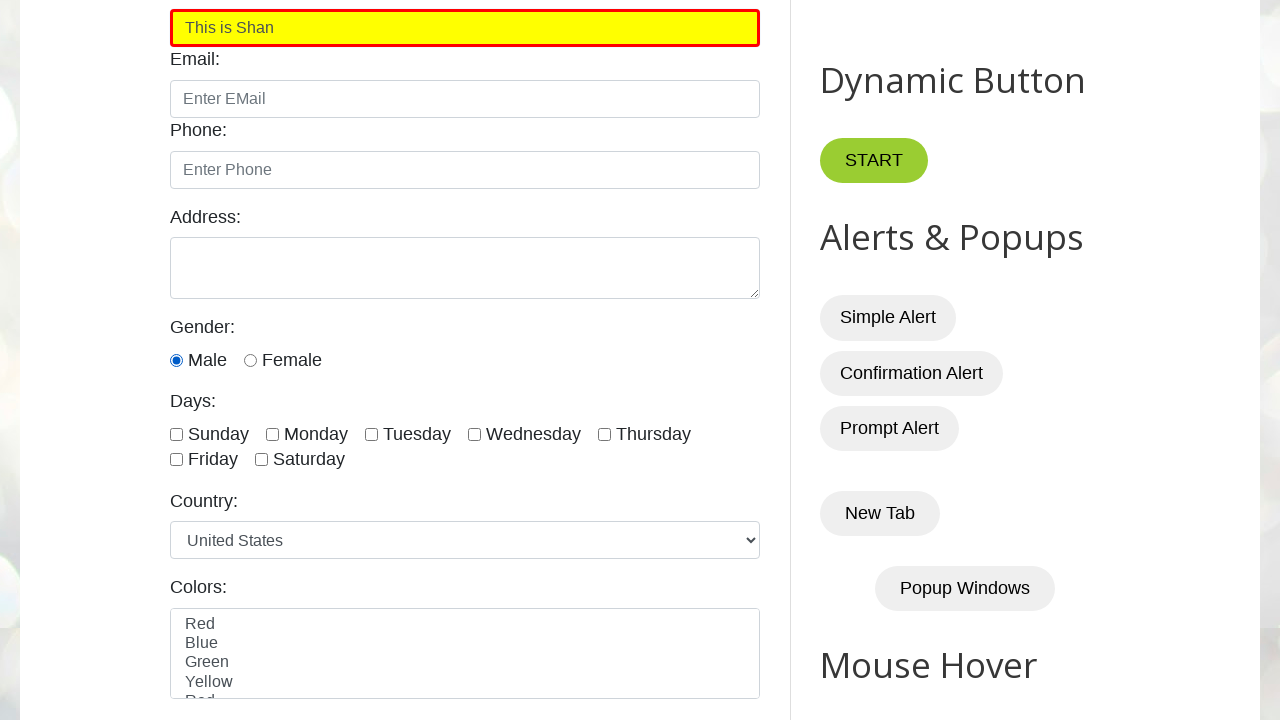

Scrolled page down to position 1000
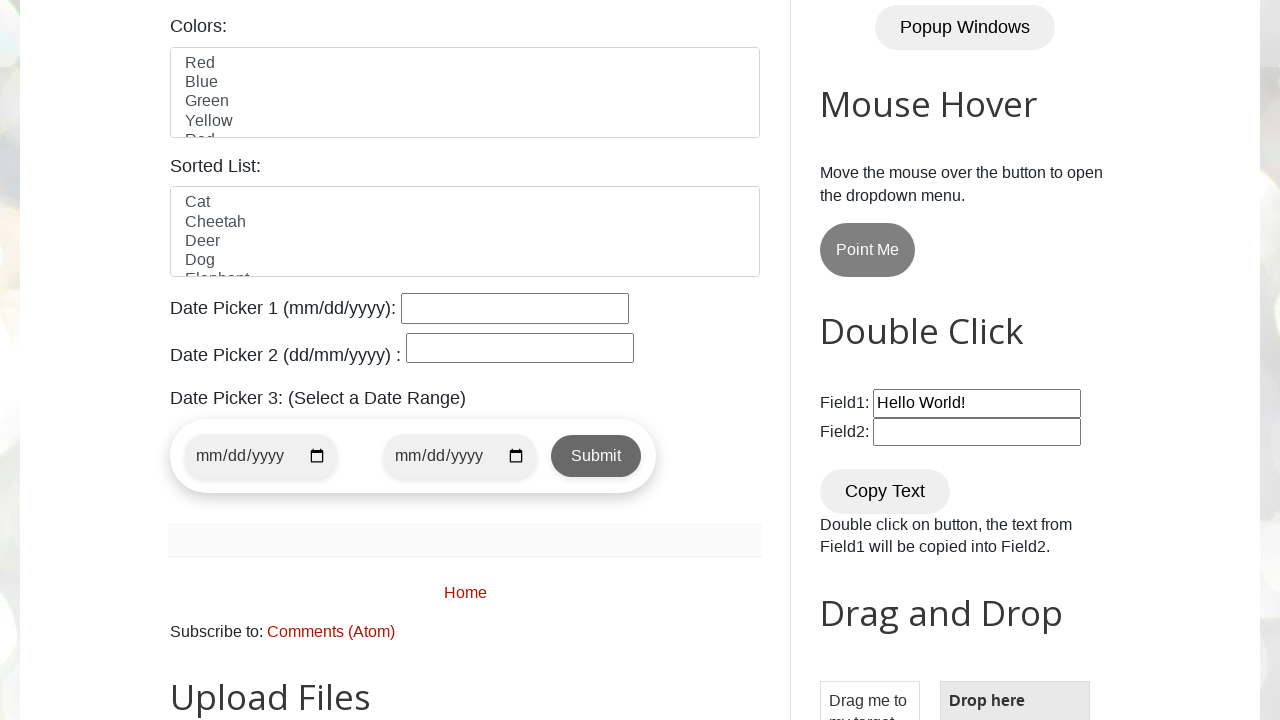

Scrolled page back up using JavaScript
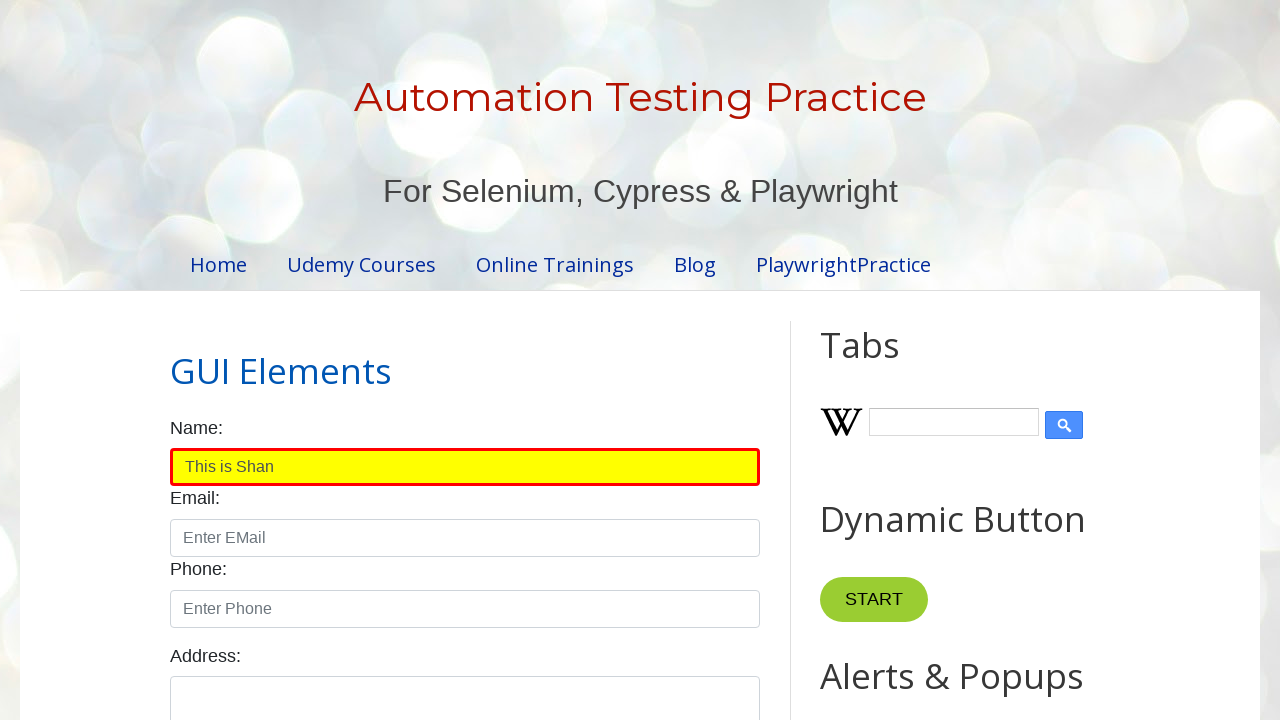

Scrolled to bottom of page
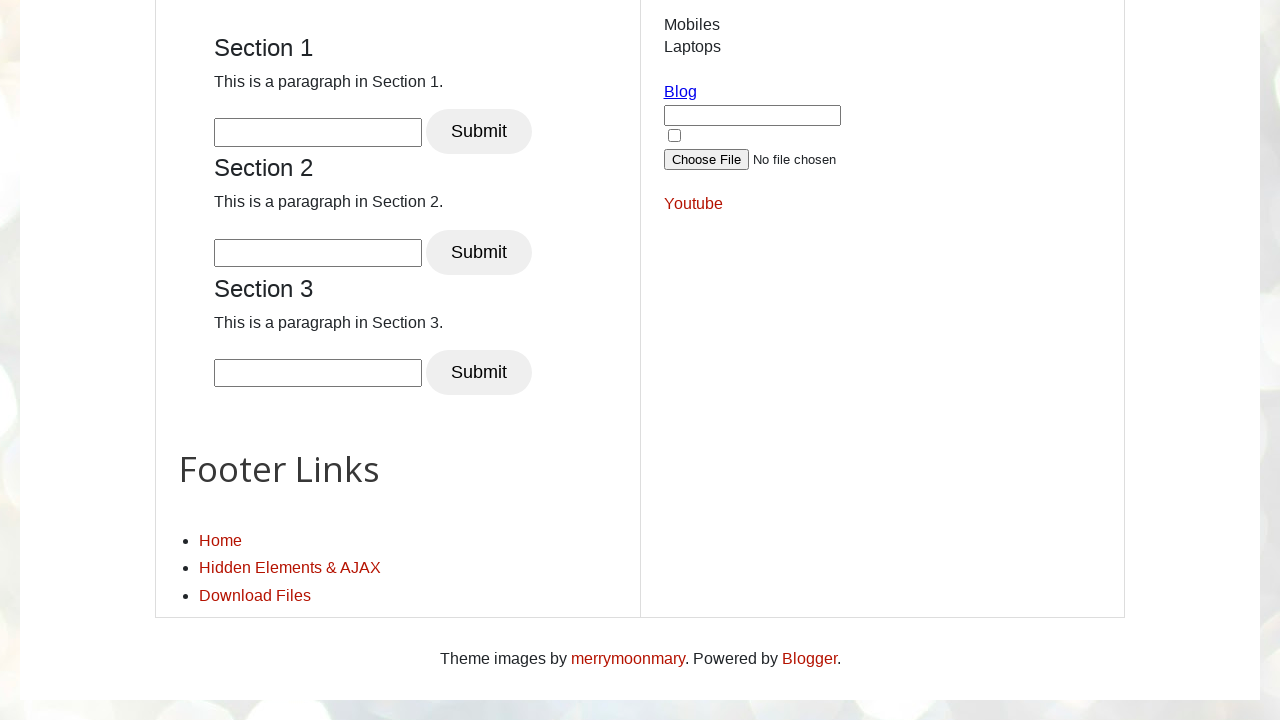

Scrolled back to top of page
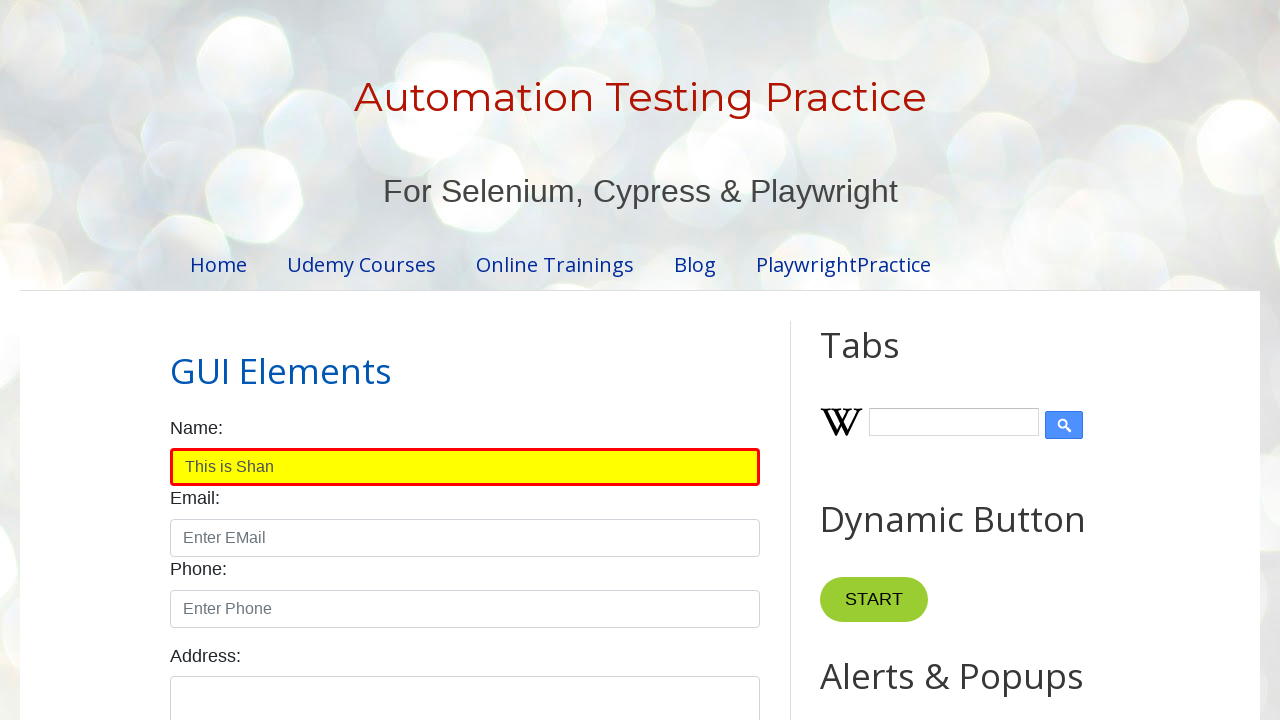

Located Gender label element
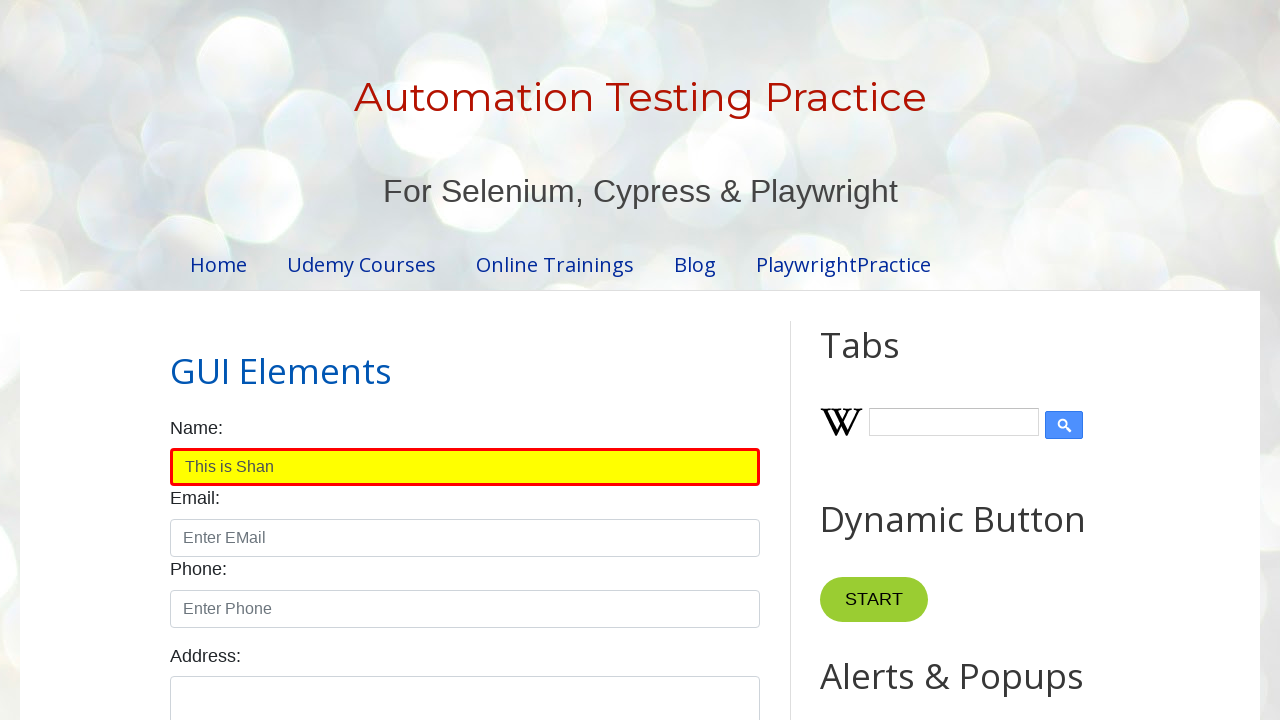

Scrolled Gender label into view
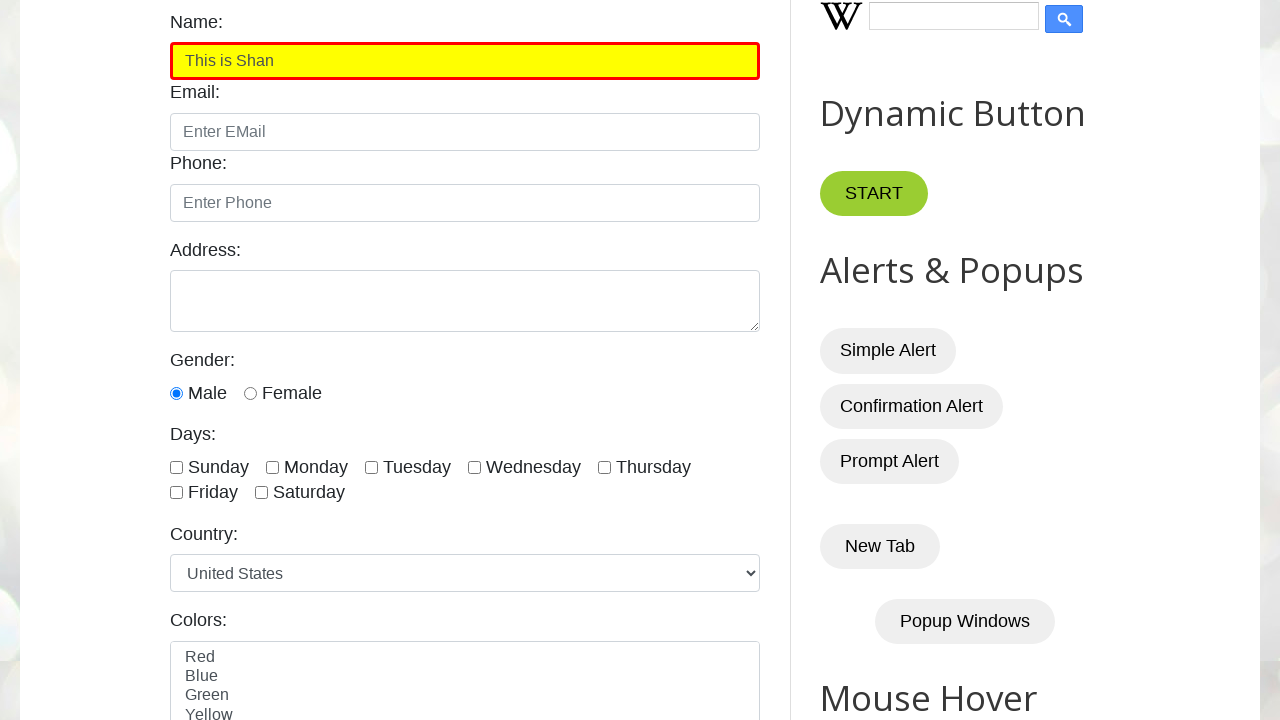

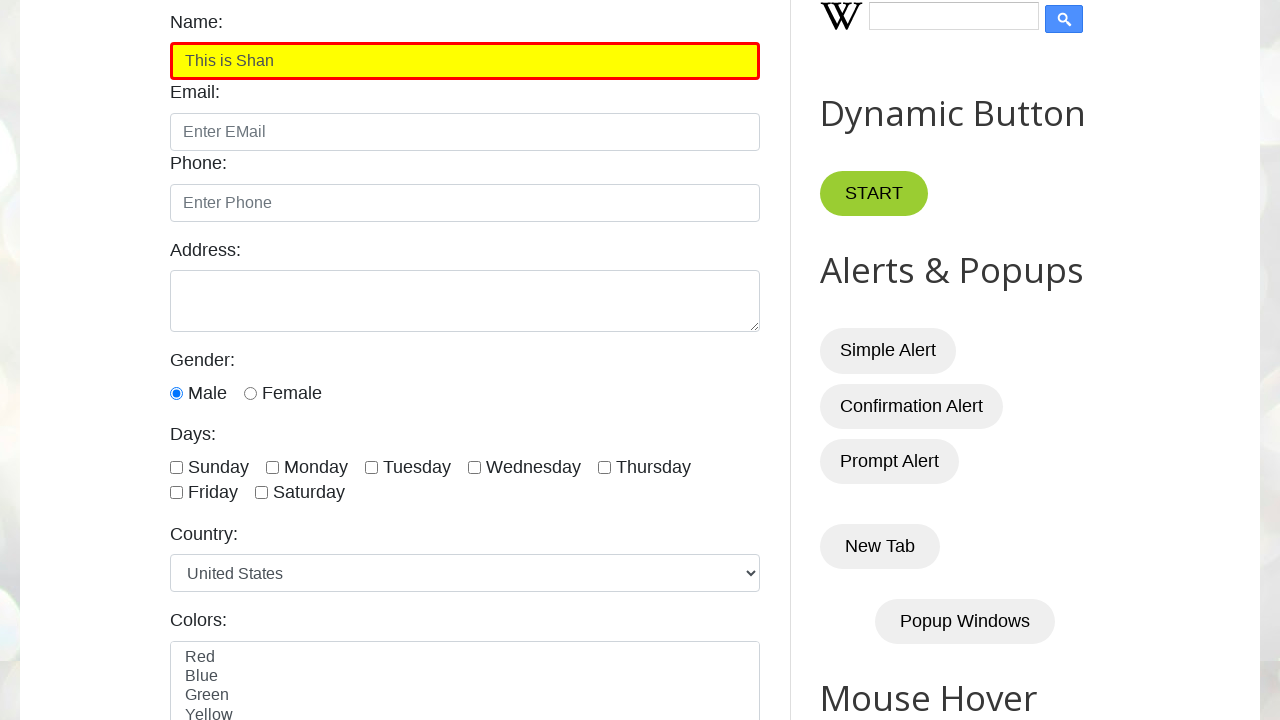